Tests a practice form by filling text fields, selecting radio buttons, entering a date, checking checkboxes, selecting dropdown options, and uploading a file.

Starting URL: https://awesomeqa.com/practice.html

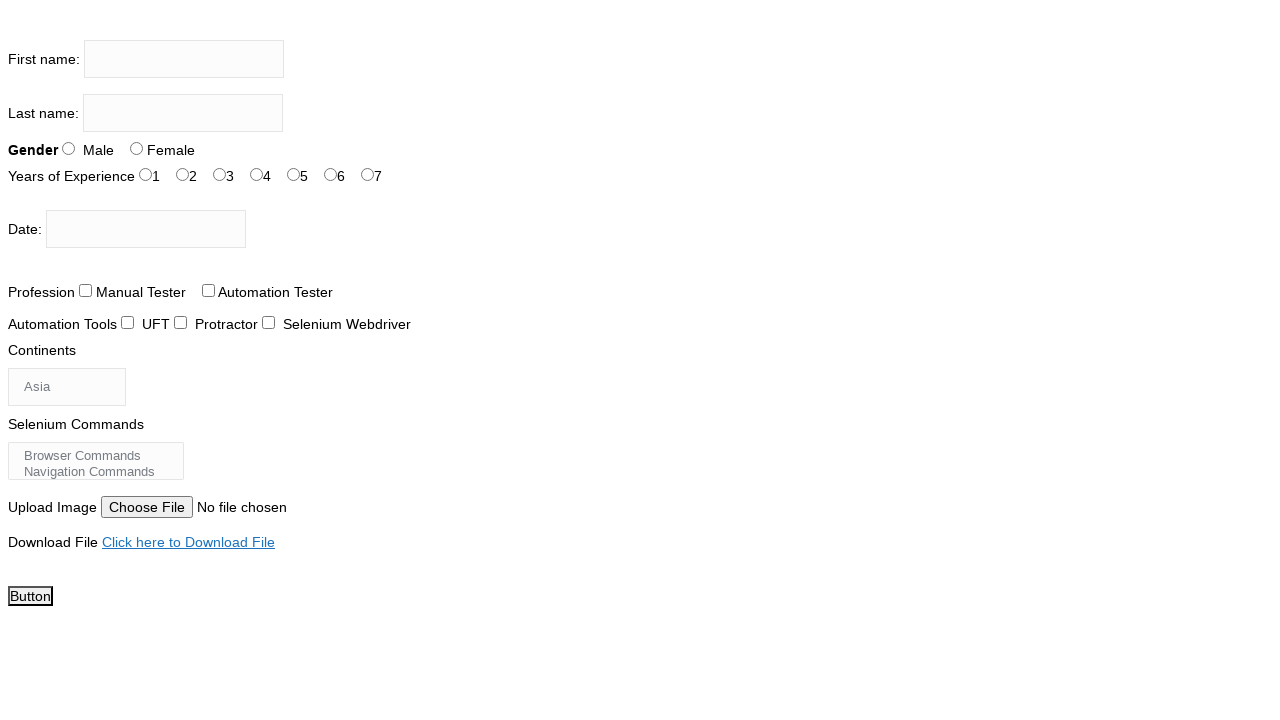

Filled first name field with 'MARIA' on input[name='firstname']
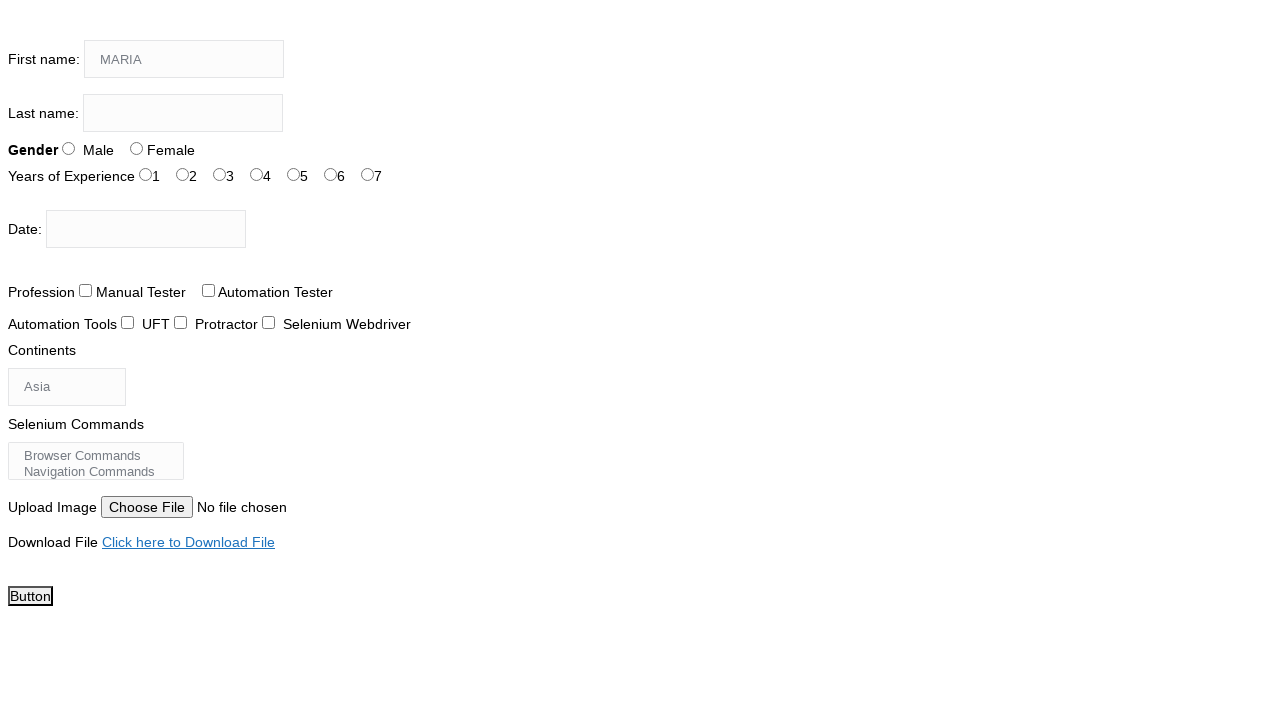

Filled last name field with 'GONZALEZ' on input[name='lastname']
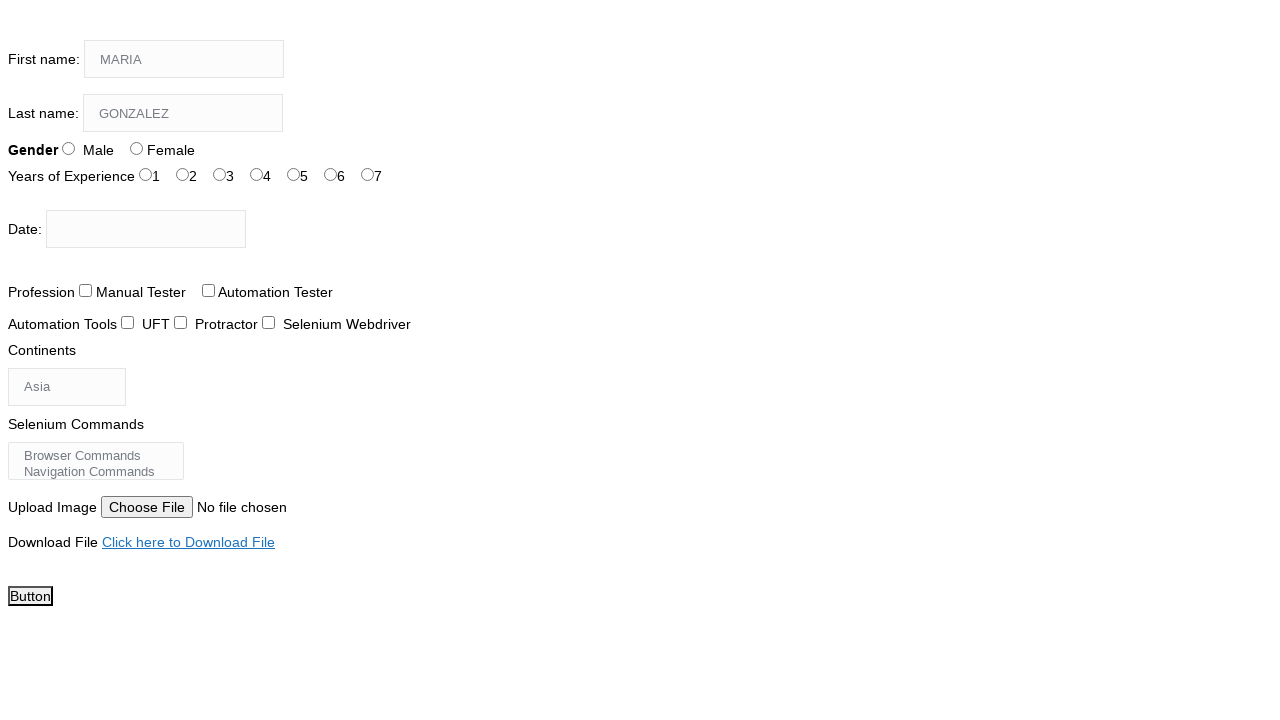

Selected sex radio button at (68, 148) on input[id*='sex-0']
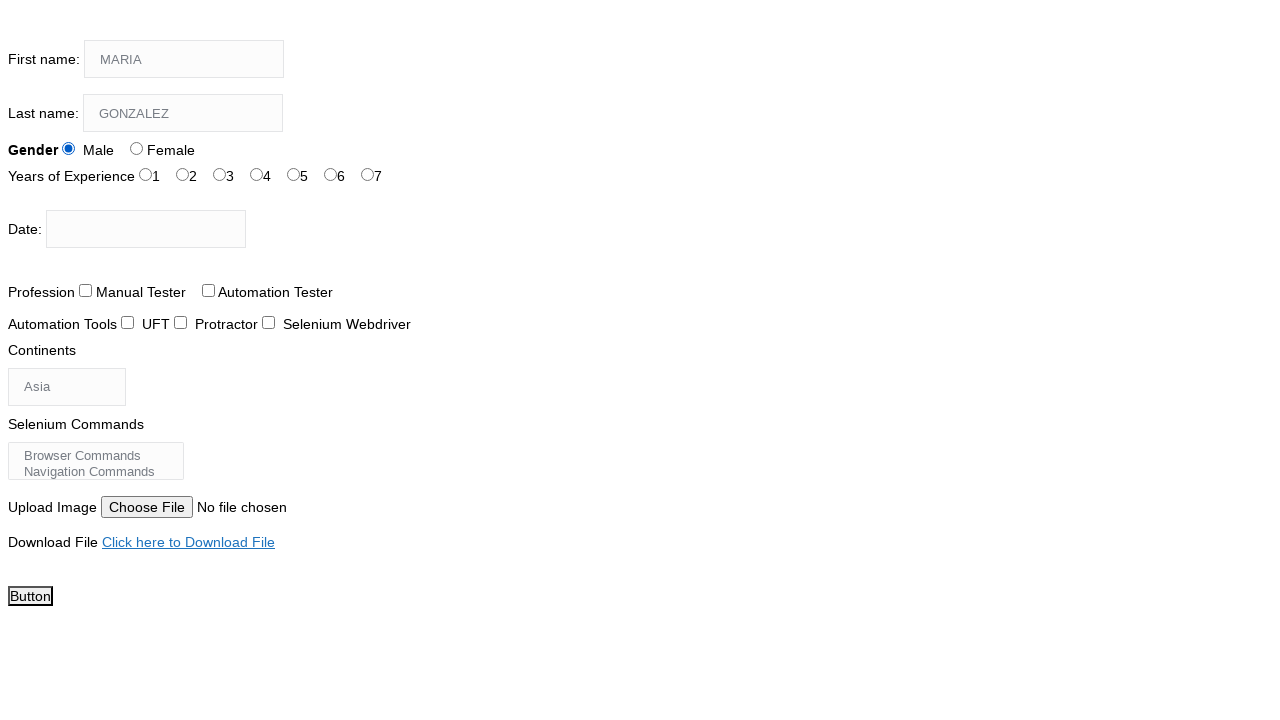

Selected experience radio button at (294, 174) on input[id*='exp-4']
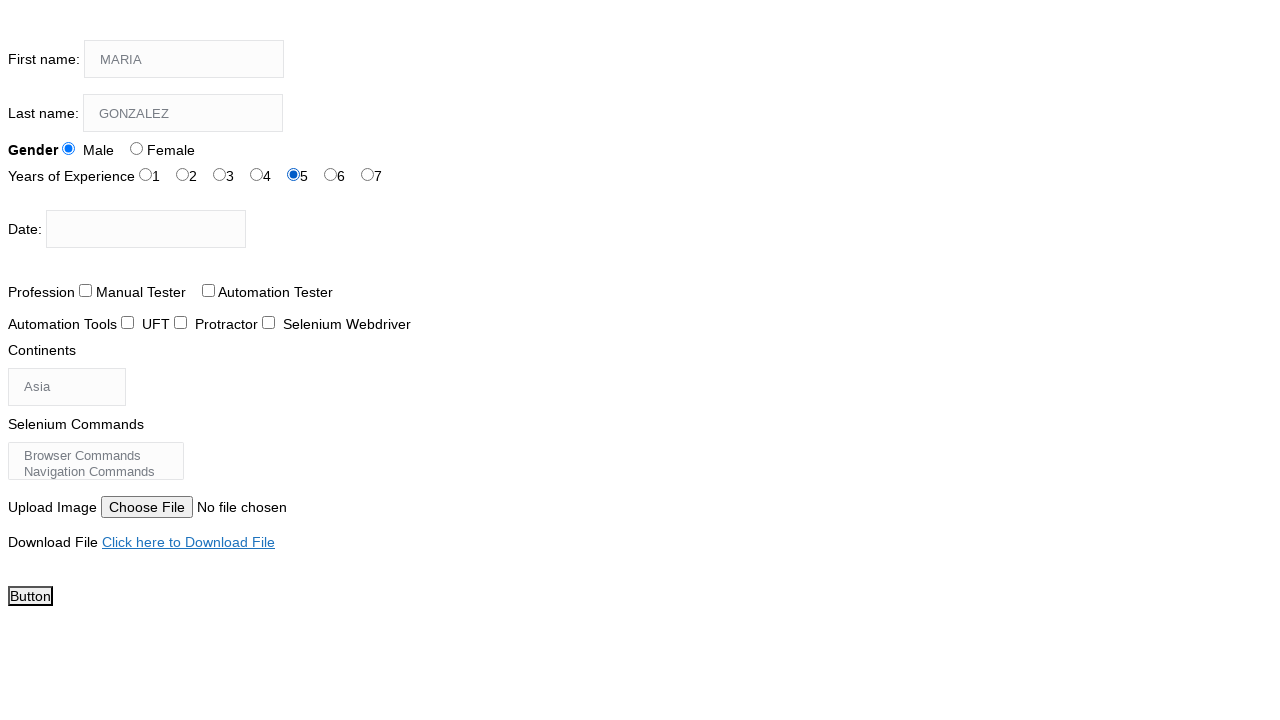

Filled date picker with '15-Mar-2025' on input[id*='datepicker']
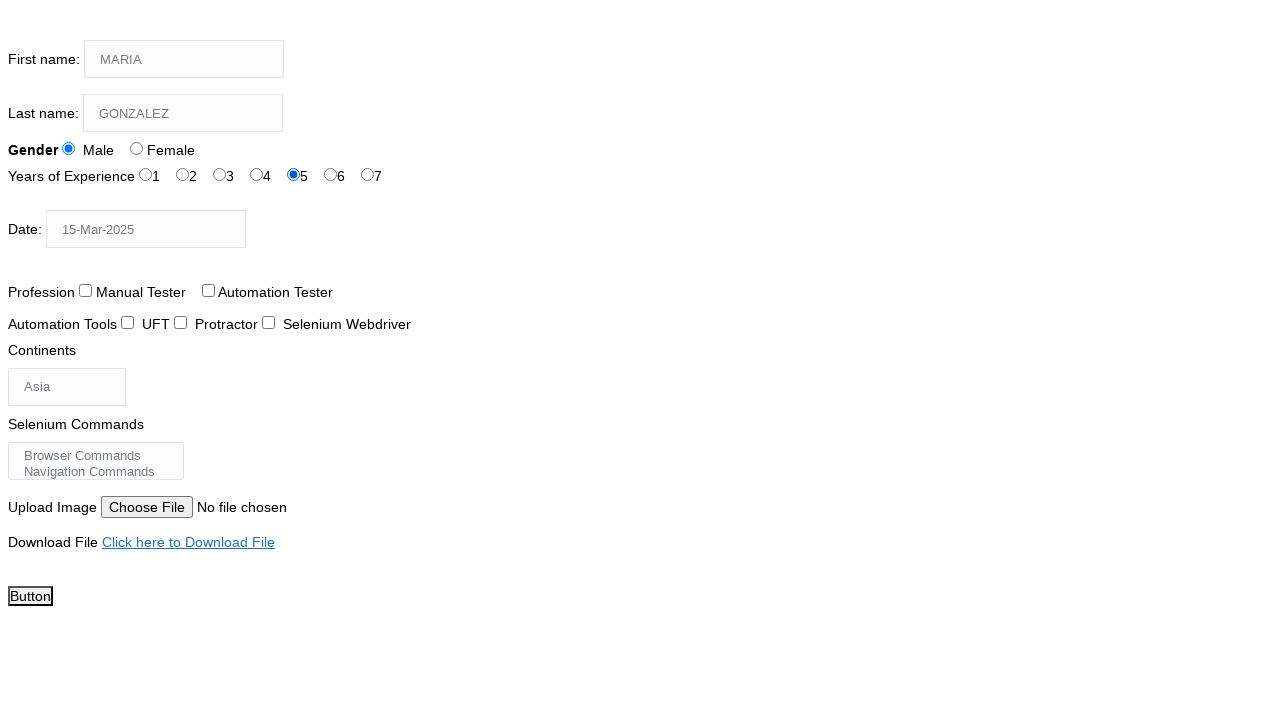

Checked 'Automation Tester' checkbox at (208, 290) on input[value='Automation Tester']
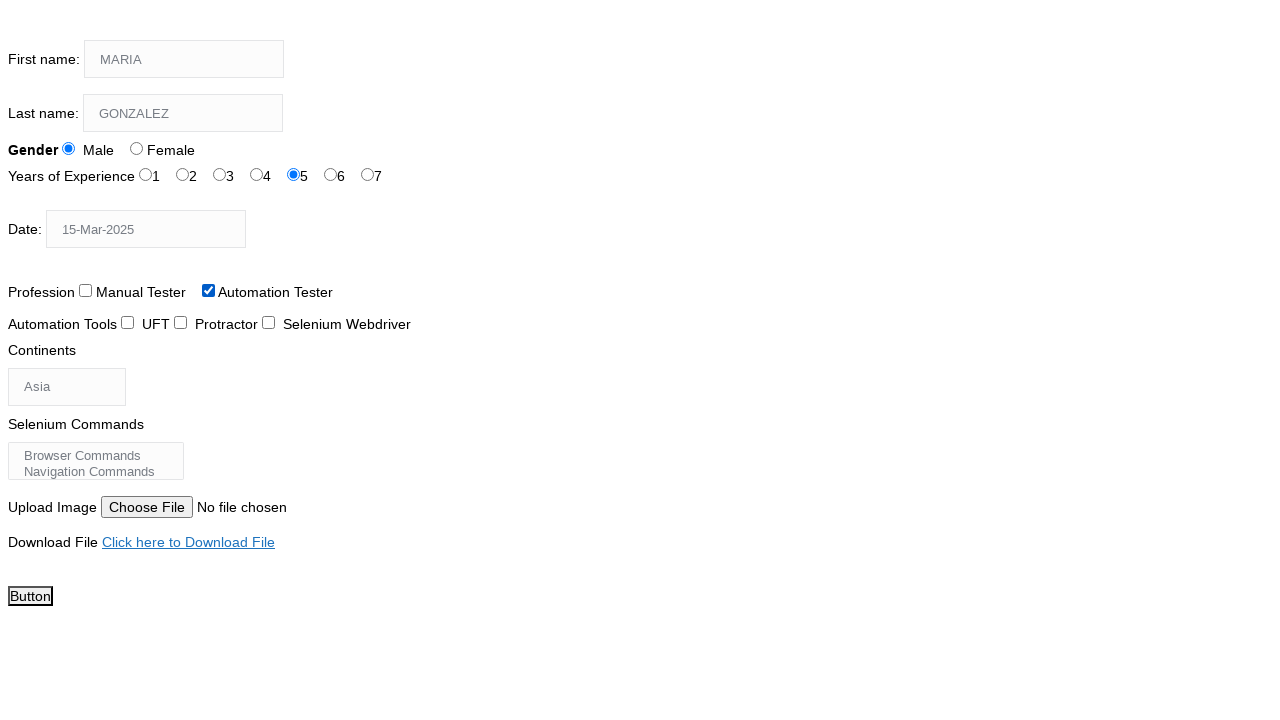

Checked 'Manual Tester' checkbox at (86, 290) on input[value='Manual Tester']
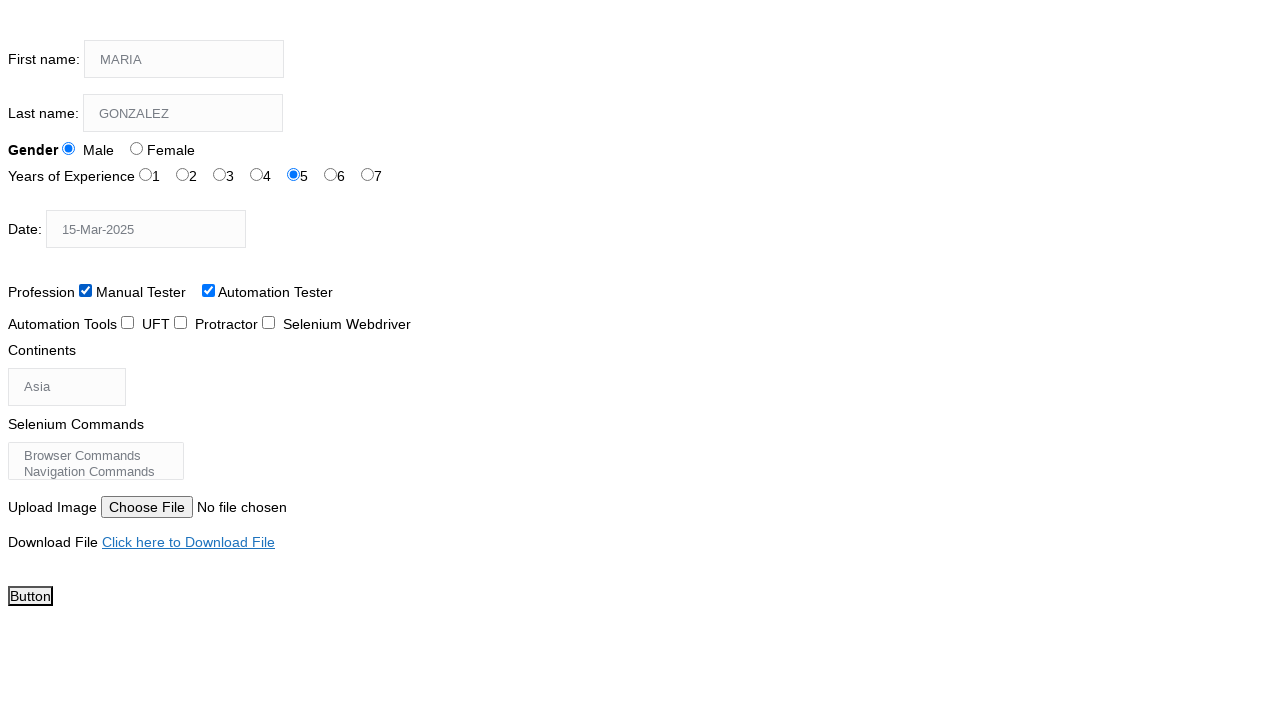

Checked 'Selenium Webdriver' checkbox at (268, 322) on input[value='Selenium Webdriver']
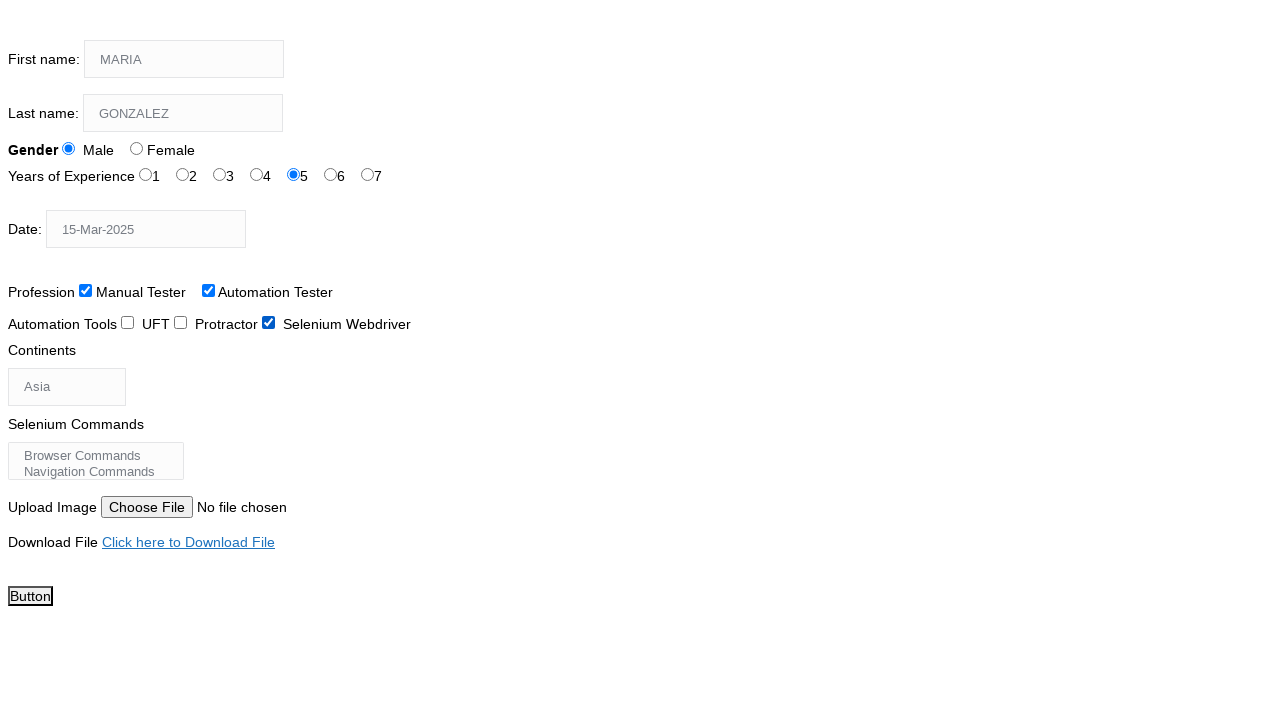

Selected continent option at index 3 on #continents
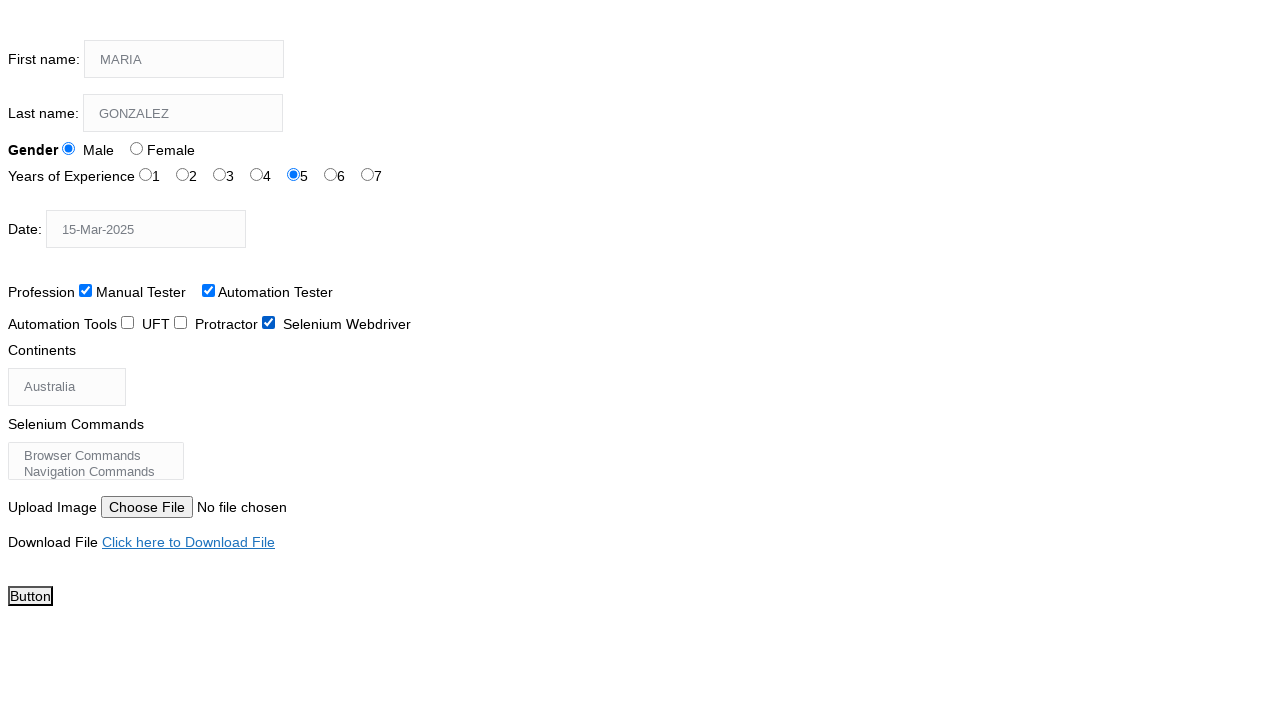

Selected selenium command option at index 3 on #selenium_commands
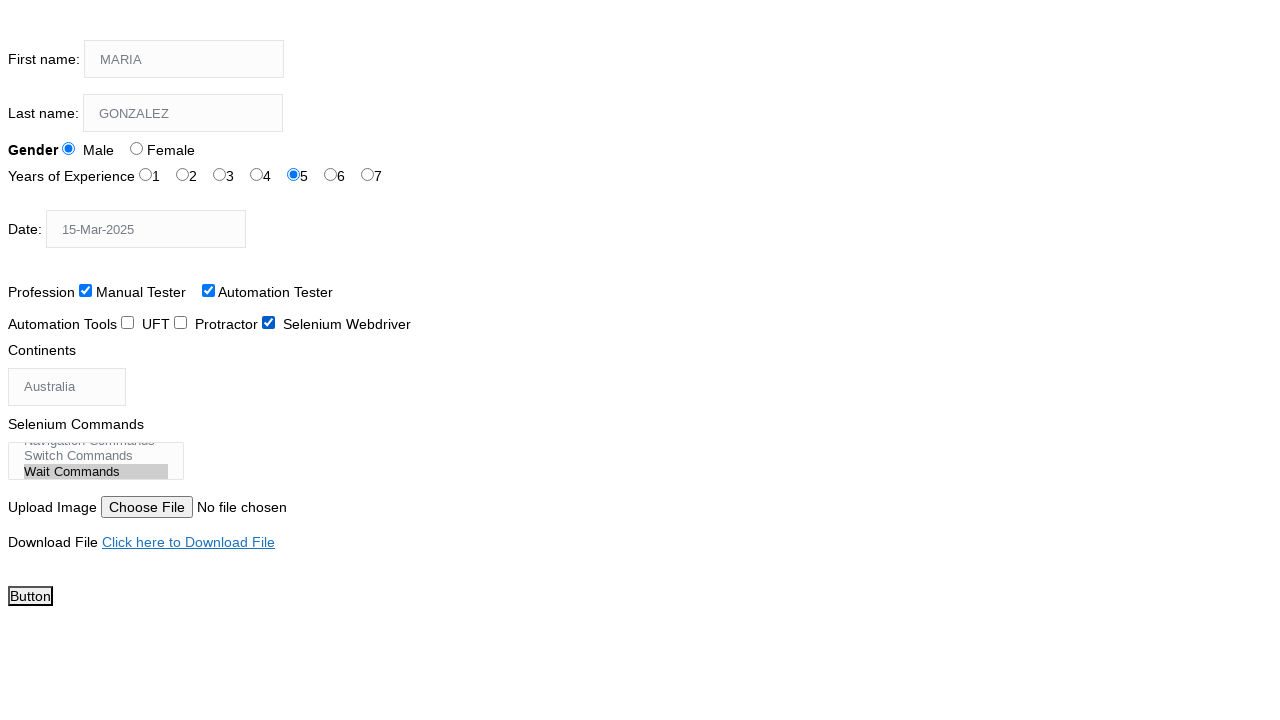

Selected 'Switch Commands' from selenium commands dropdown on #selenium_commands
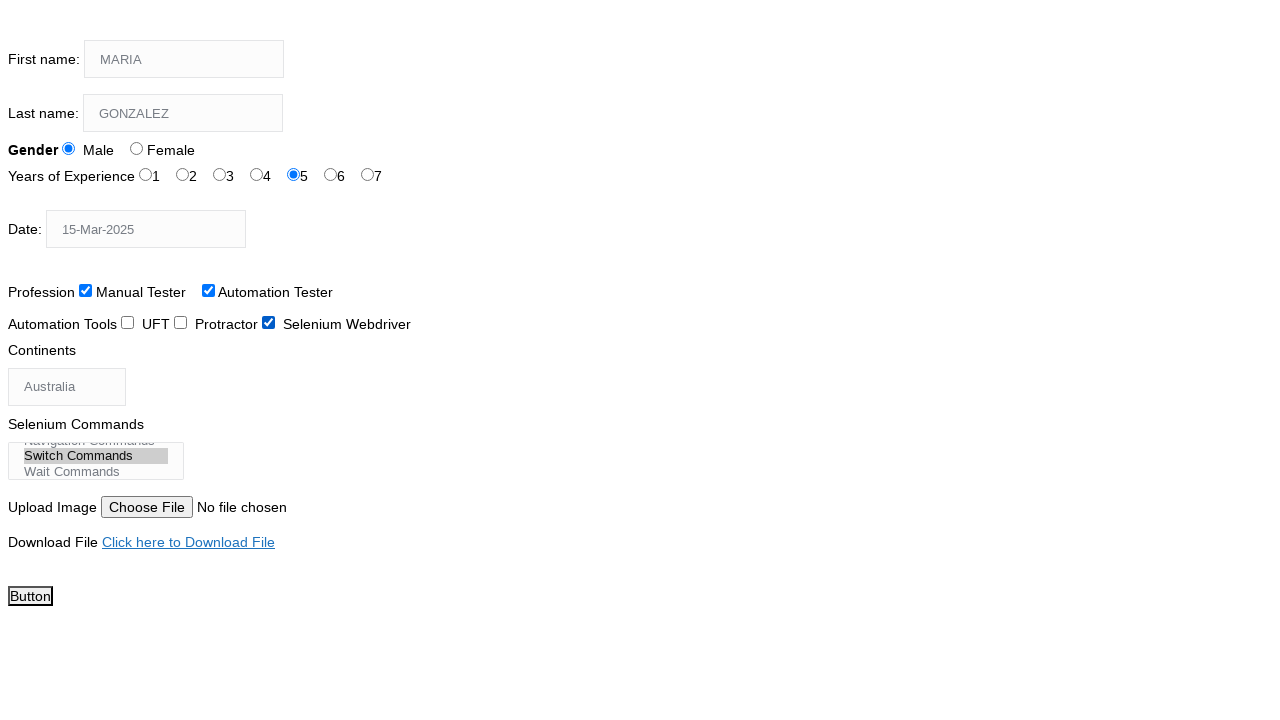

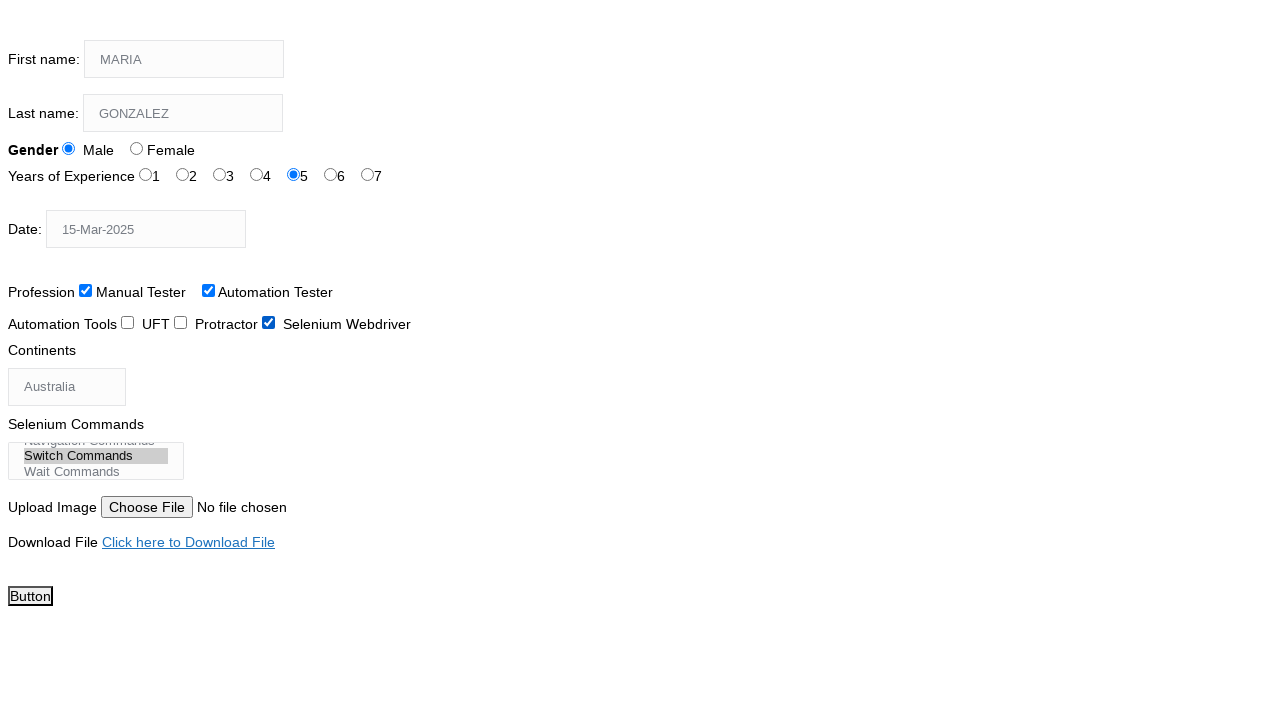